Solves a math challenge by reading a value from the page, calculating the result using a mathematical formula, filling the answer, selecting checkbox and radio button options, and submitting the form

Starting URL: https://suninjuly.github.io/math.html

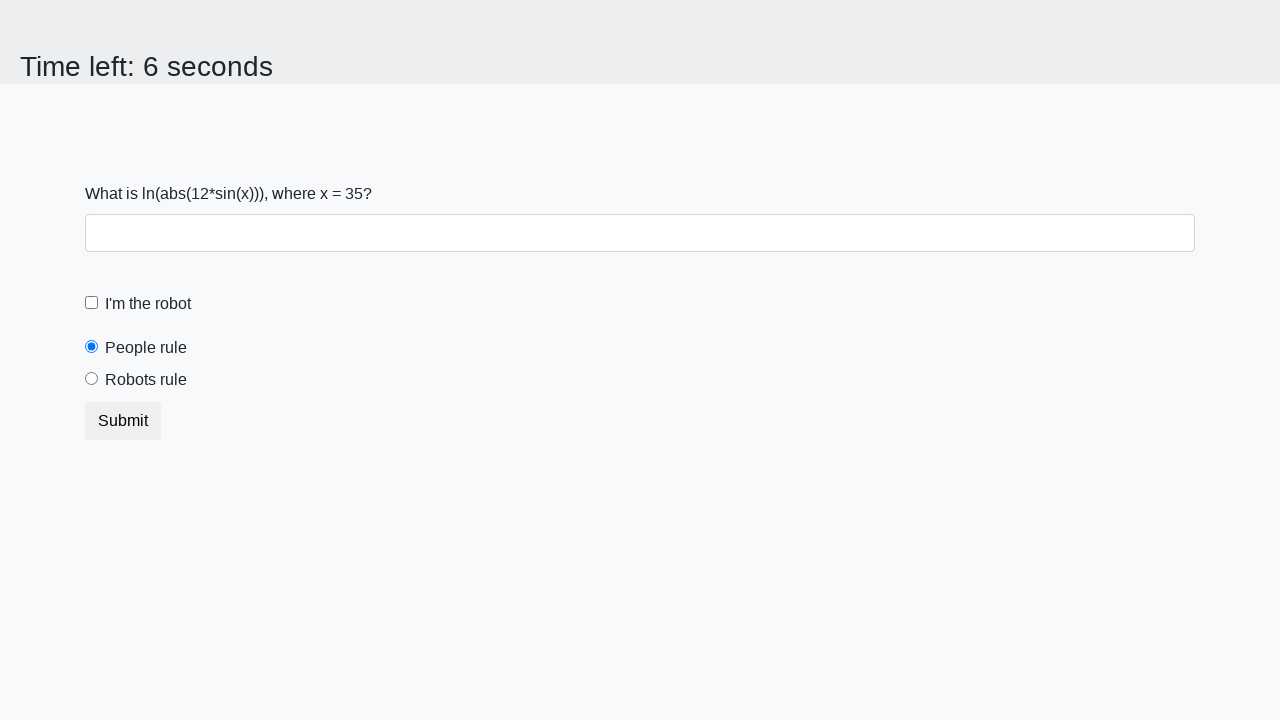

Located the input value element
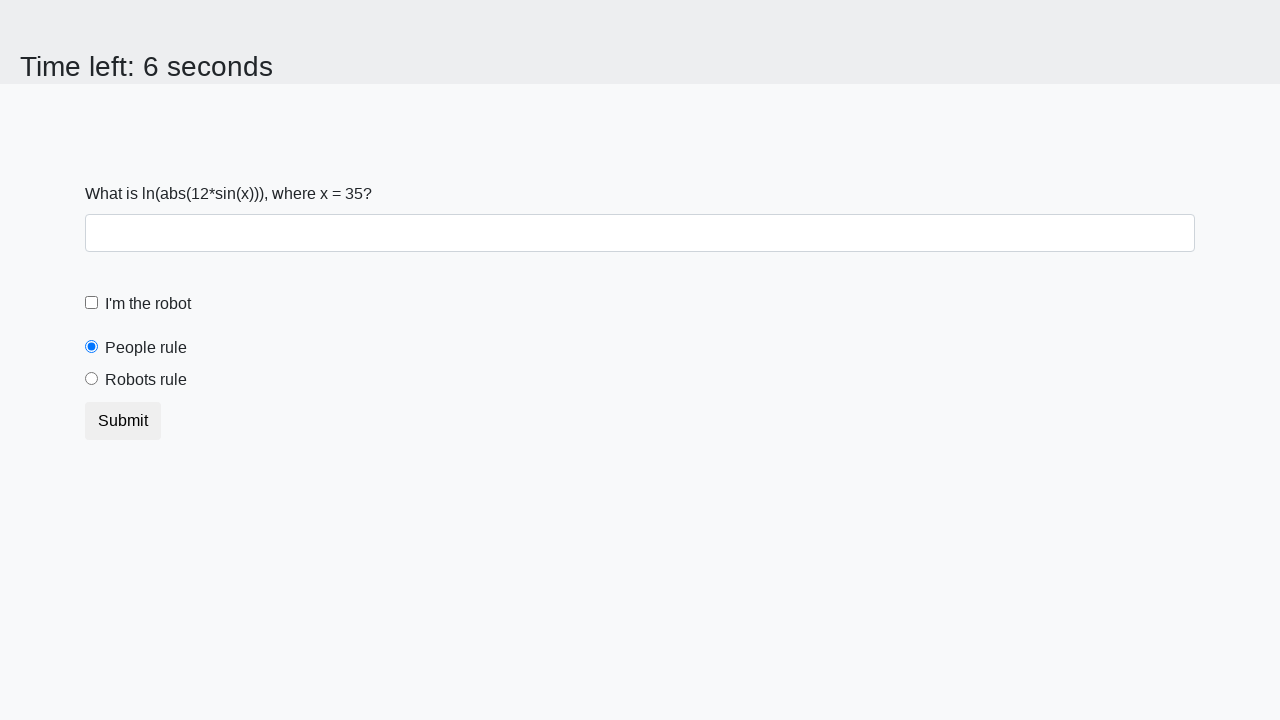

Read the value from the page for calculation
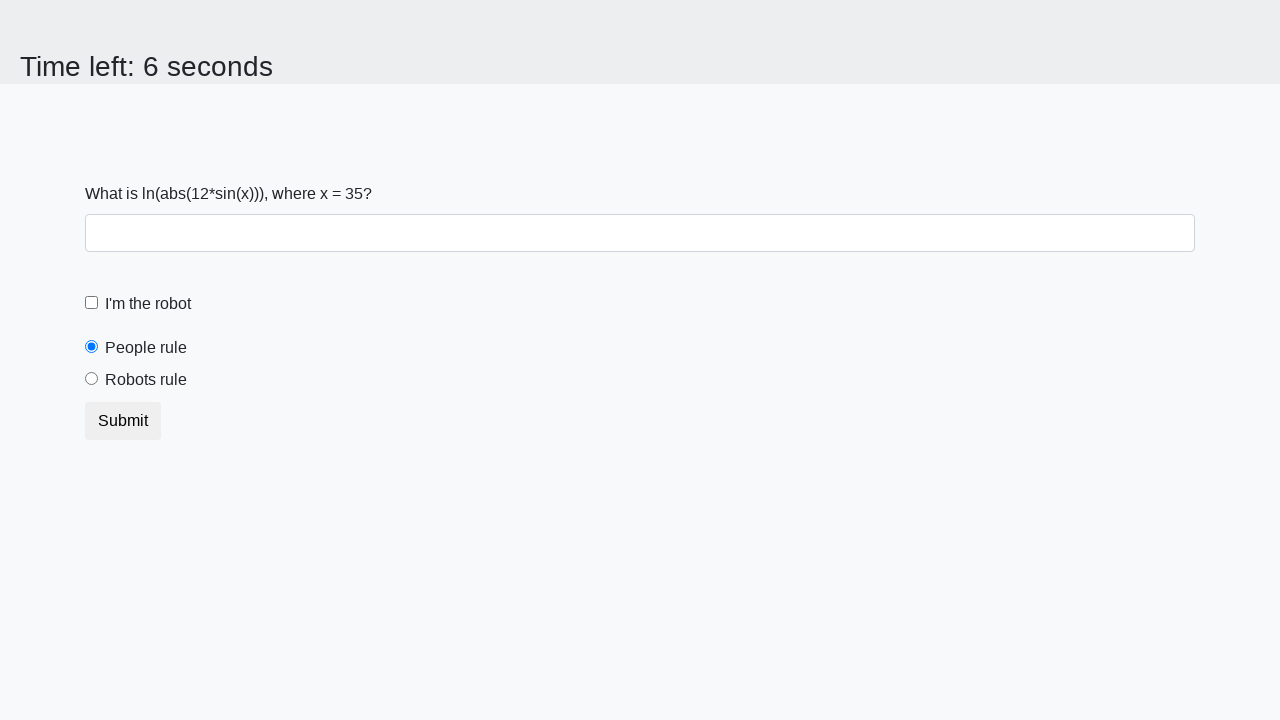

Calculated result using formula: log(abs(12*sin(35))) = 1.636701273223551
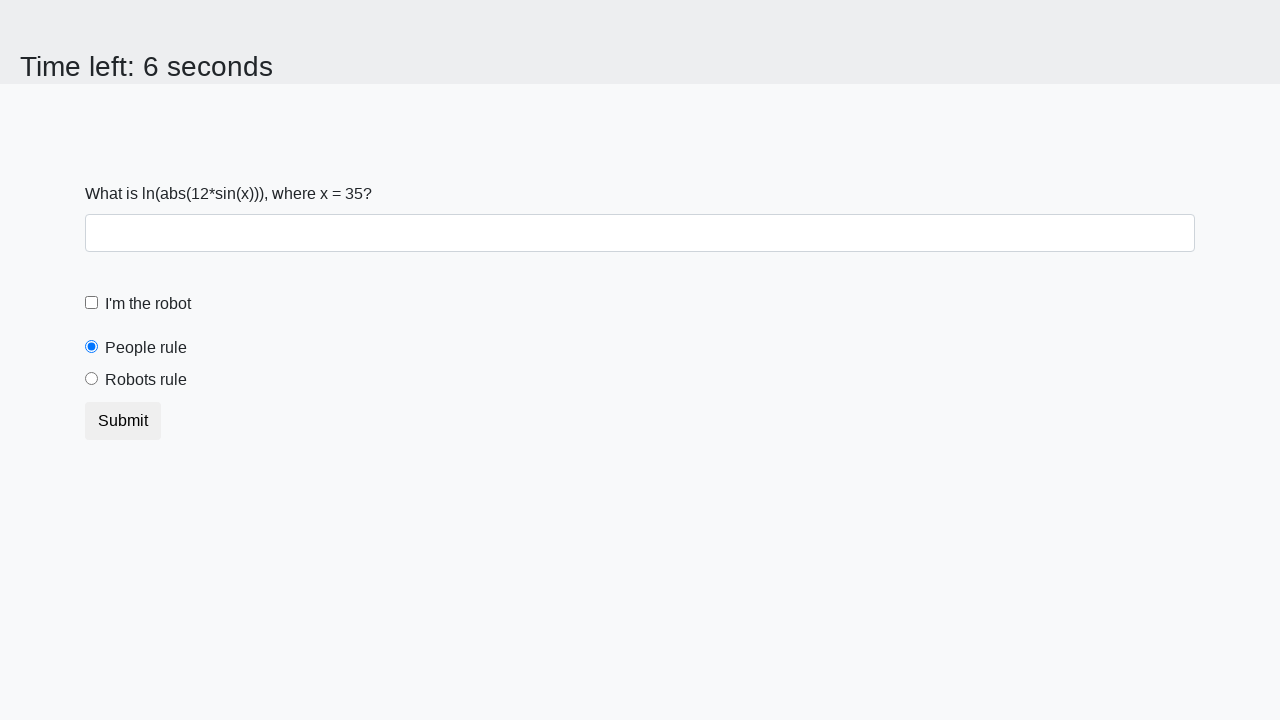

Filled answer field with calculated value: 1.636701273223551 on #answer
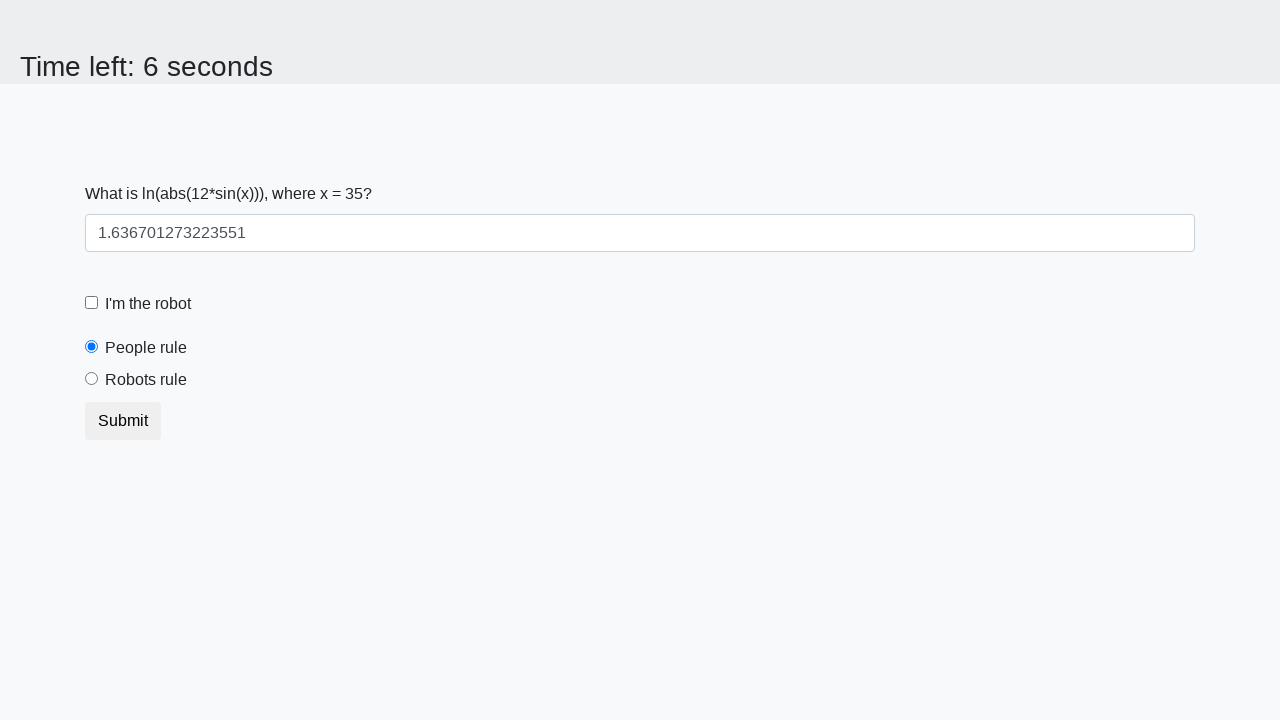

Checked the robot checkbox at (92, 303) on input#robotCheckbox
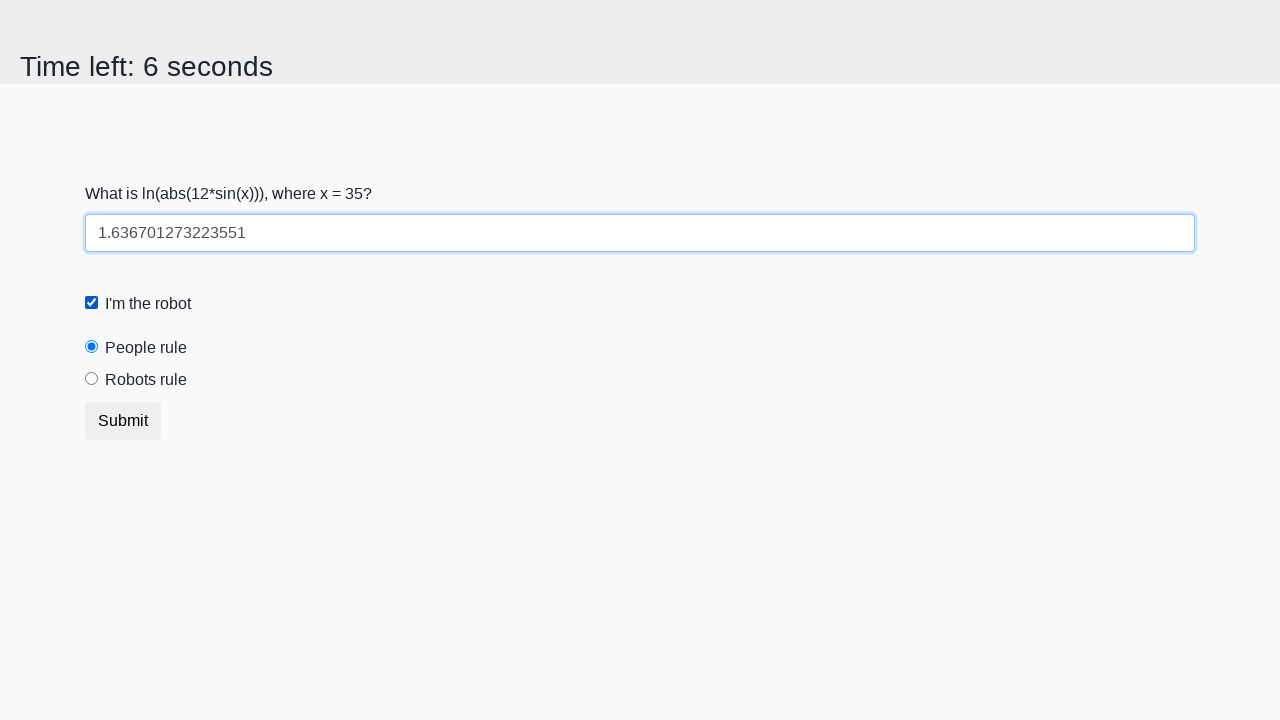

Selected the 'robots rule' radio button option at (146, 380) on [for='robotsRule']
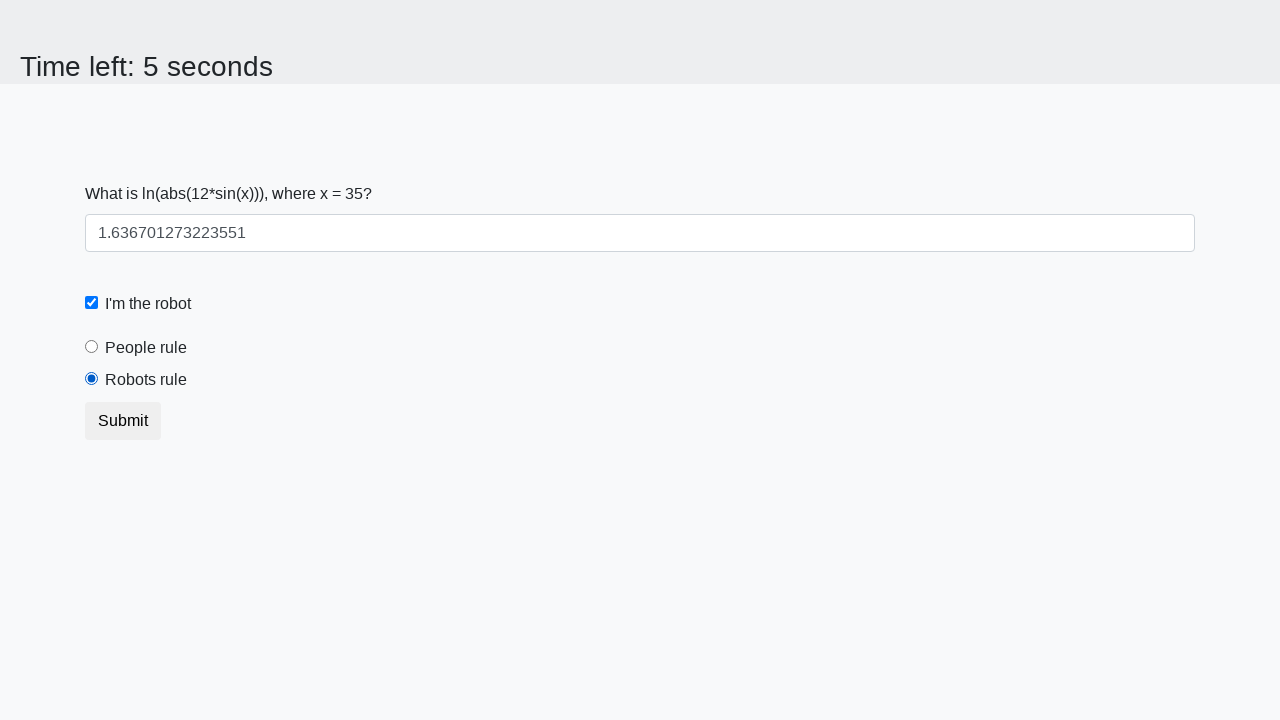

Clicked the submit button to submit the form at (123, 421) on button.btn.btn-default
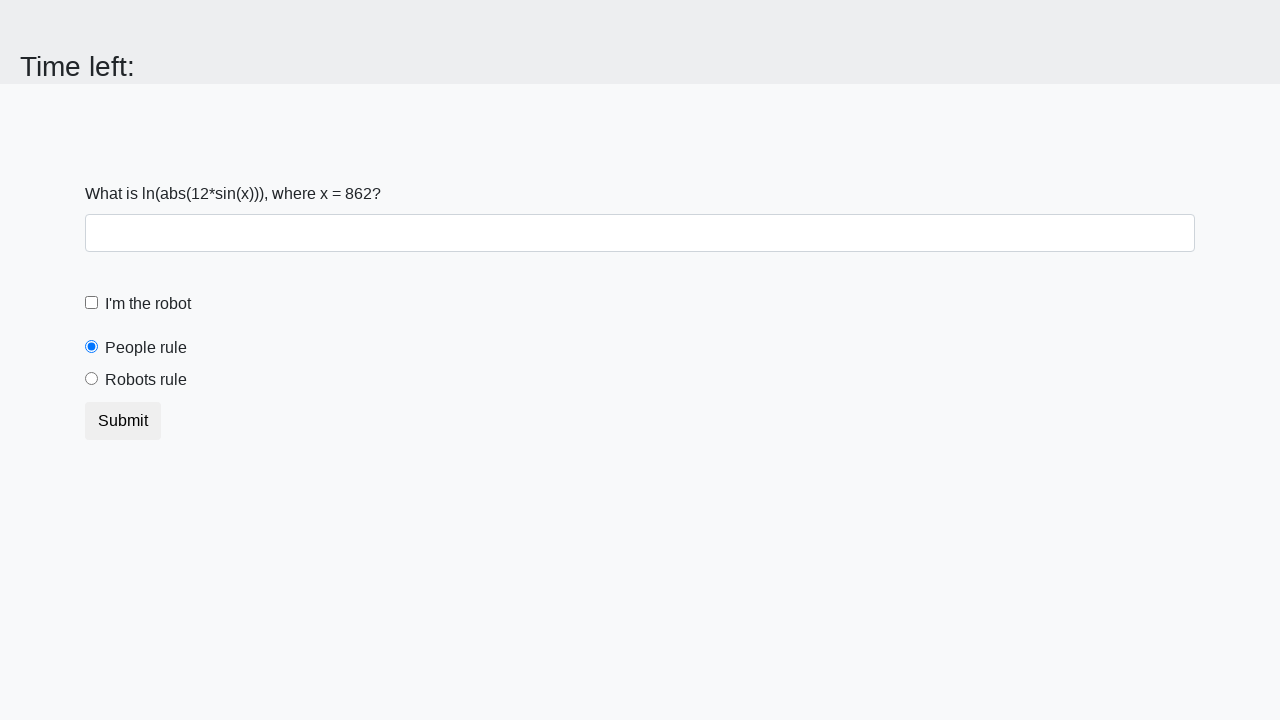

Waited for 1 second for the result to be visible
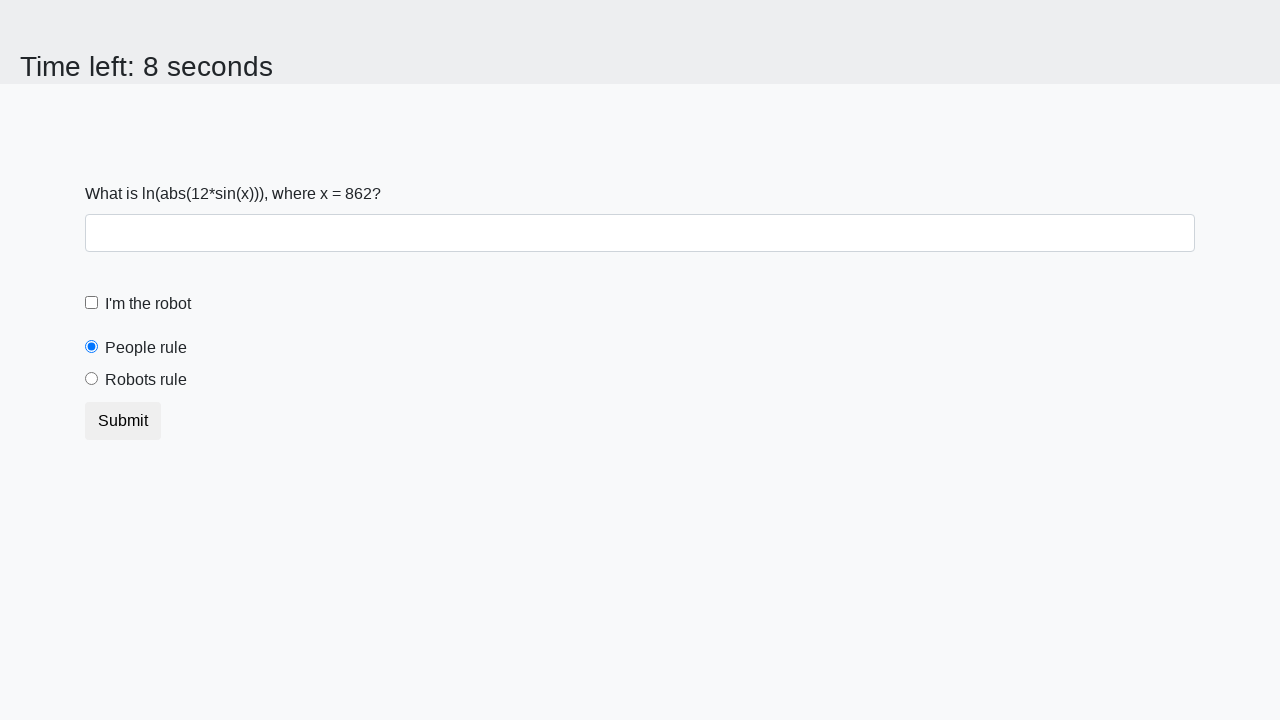

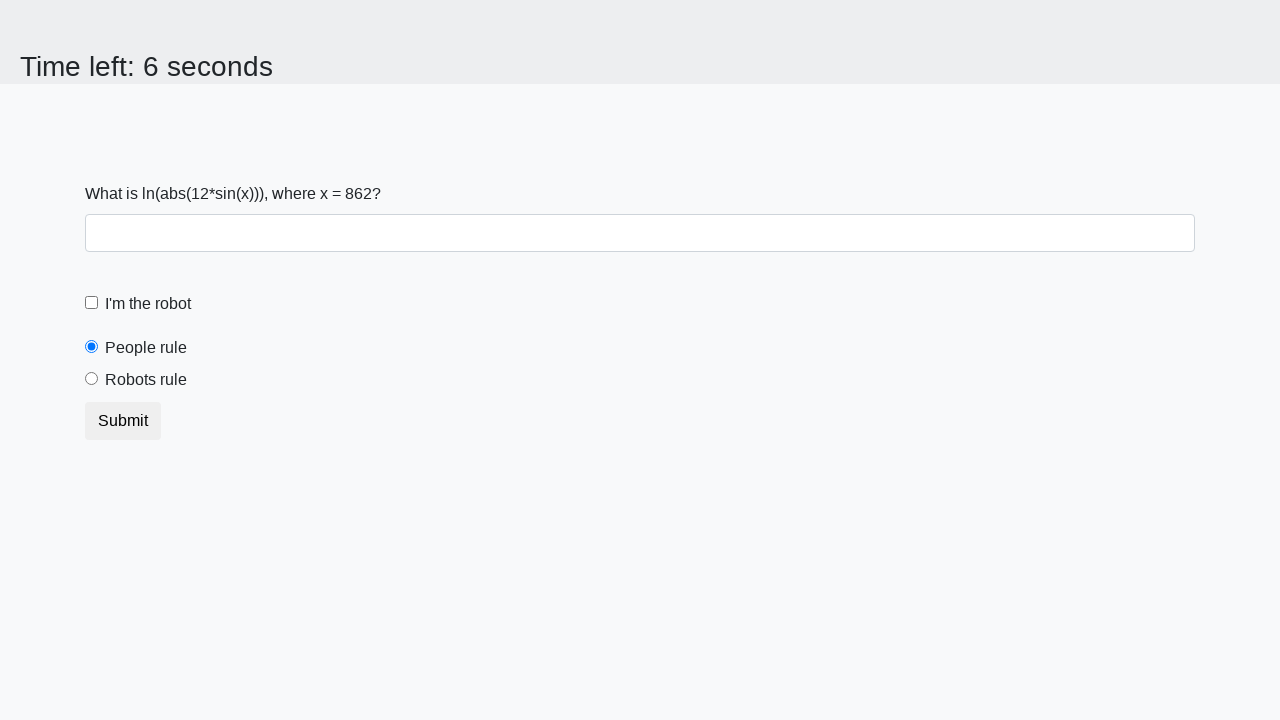